Tests XKCD's random comic feature by clicking the Random button and verifying that a different comic is displayed

Starting URL: https://xkcd.com/

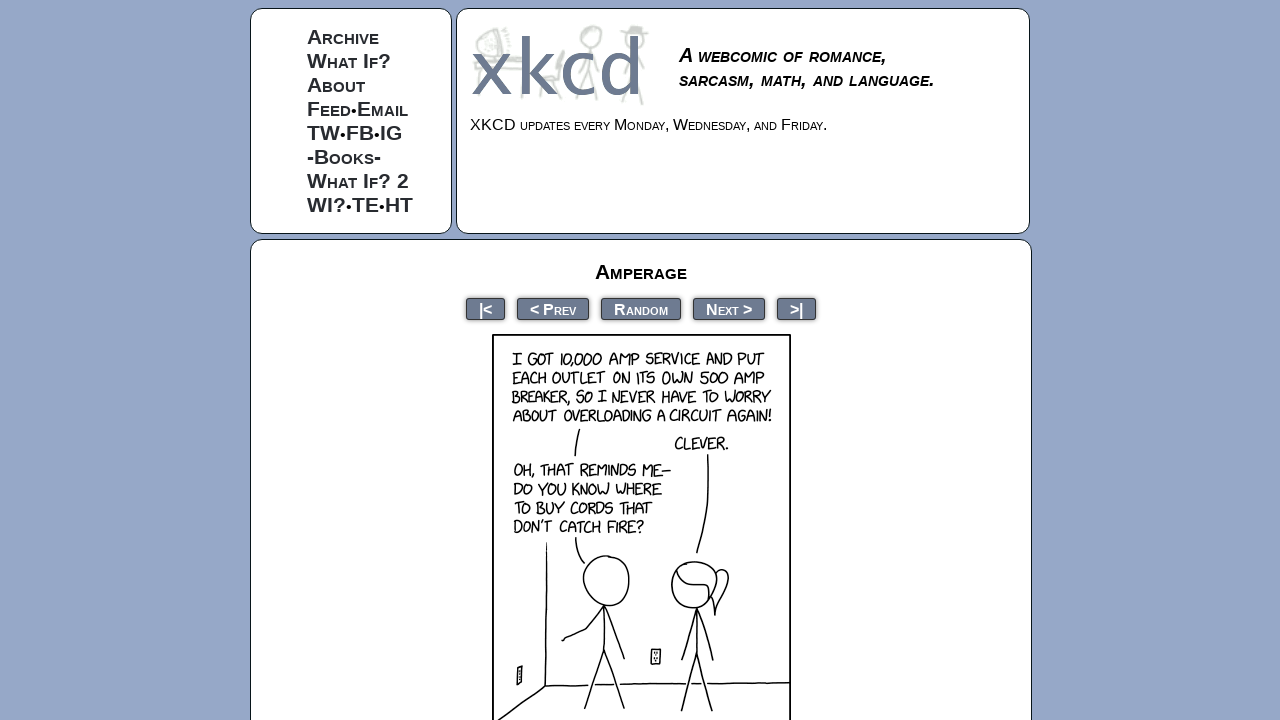

Retrieved source URL of the first comic image
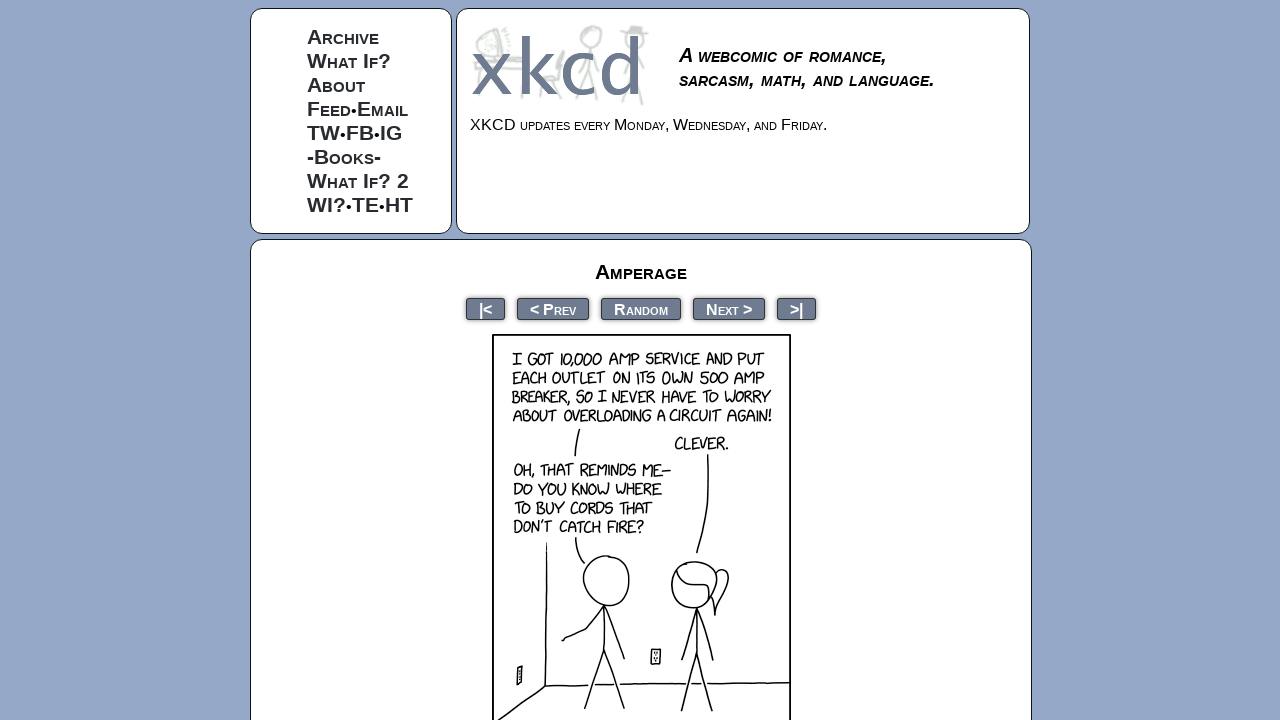

Clicked the Random button to navigate to a random comic at (641, 308) on xpath=//body/div[@id='middleContainer']/ul[1]/li[3]/a[1]
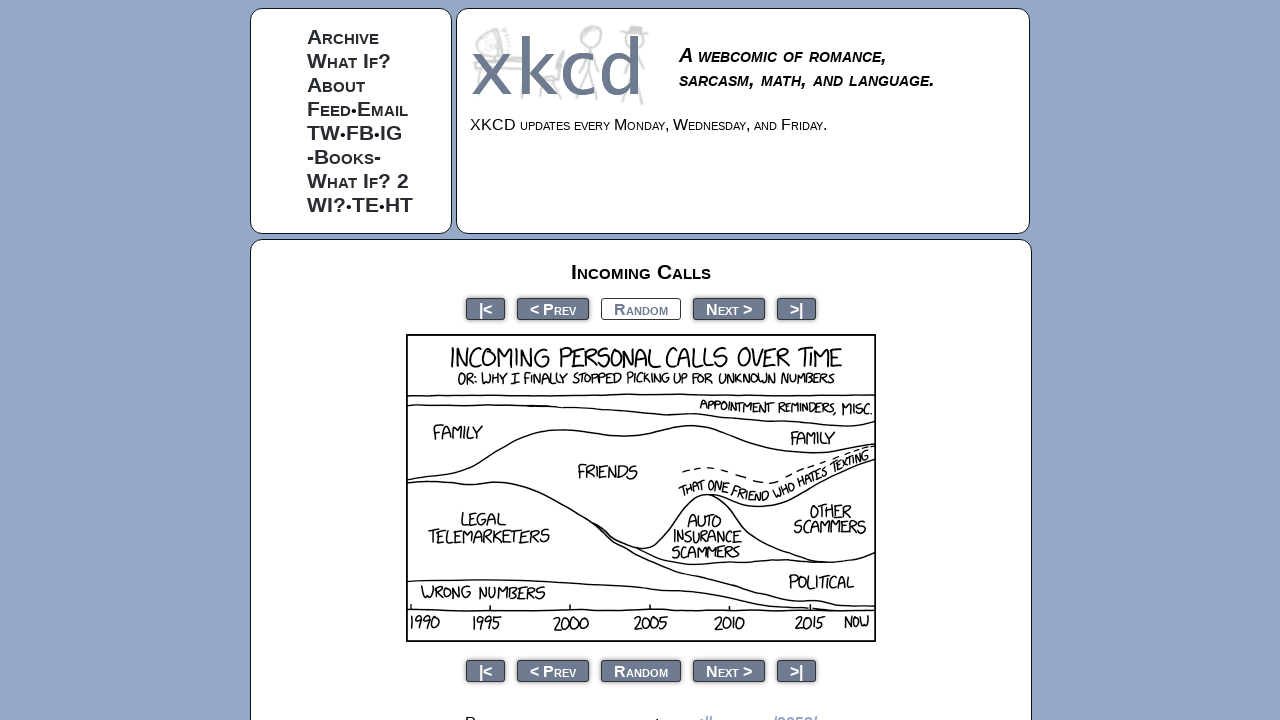

Waited 2 seconds for the new comic to load
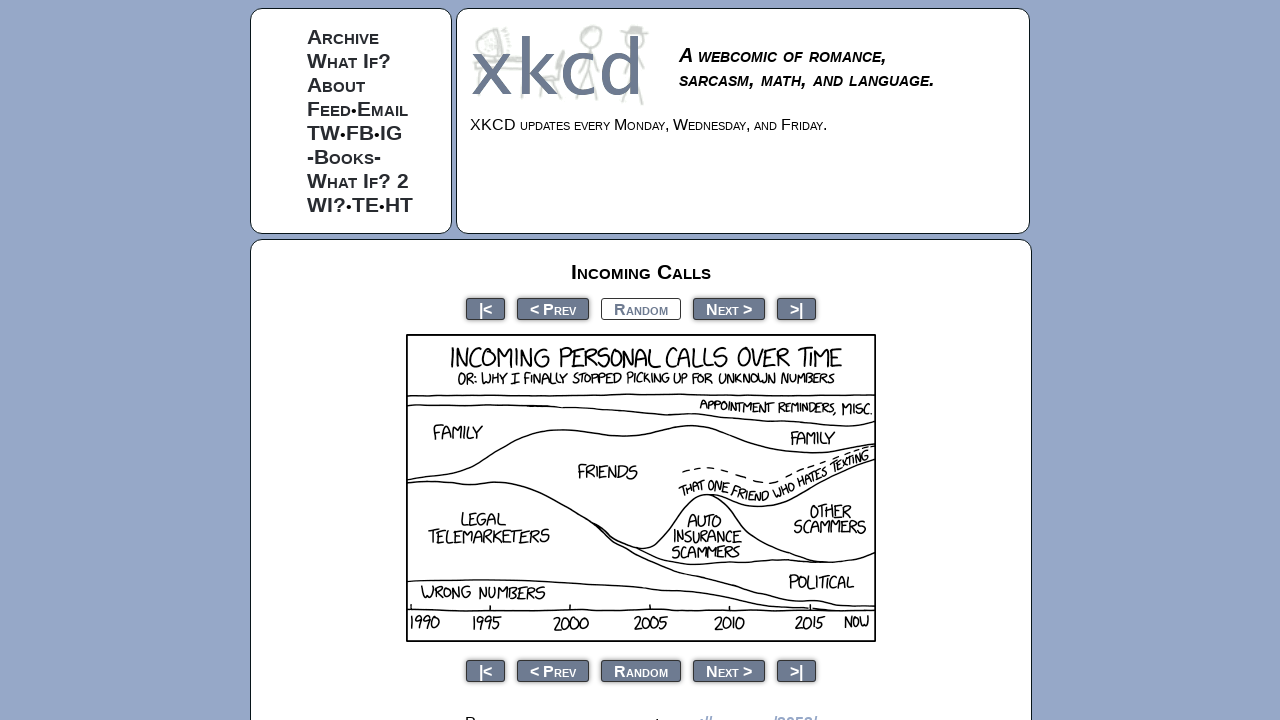

Retrieved source URL of the second comic image
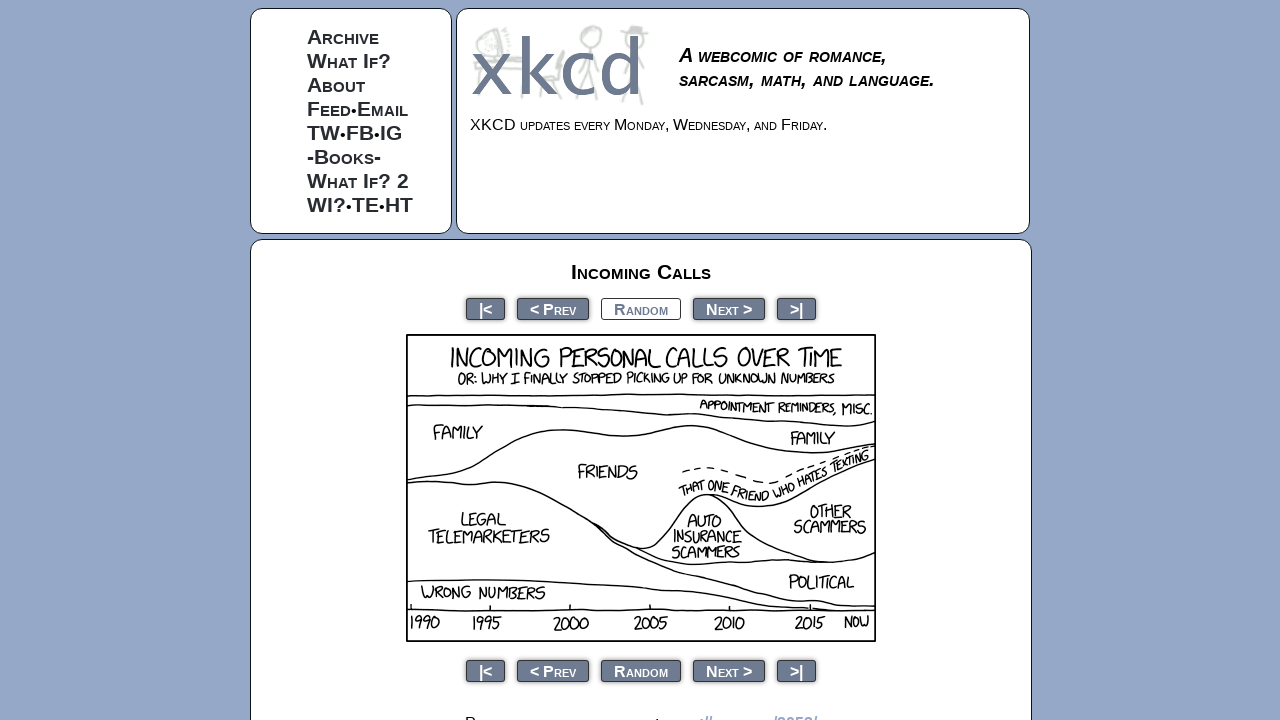

Verified that the random button loaded a different comic
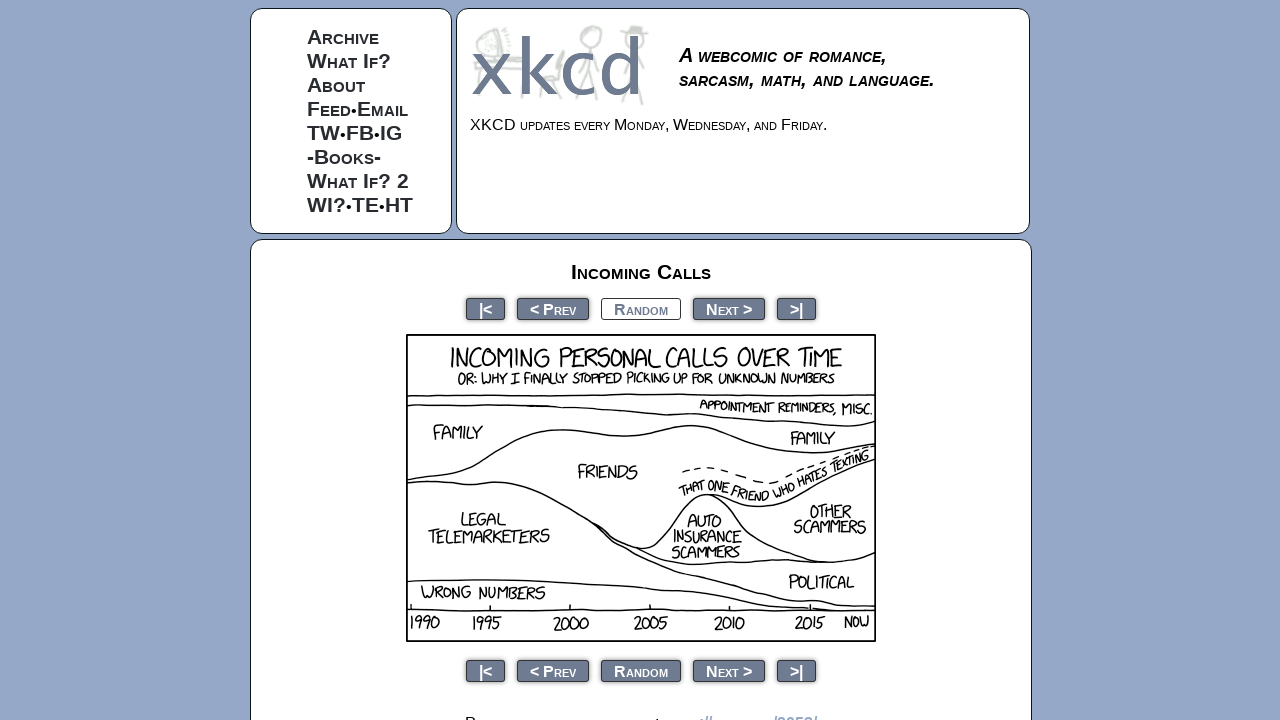

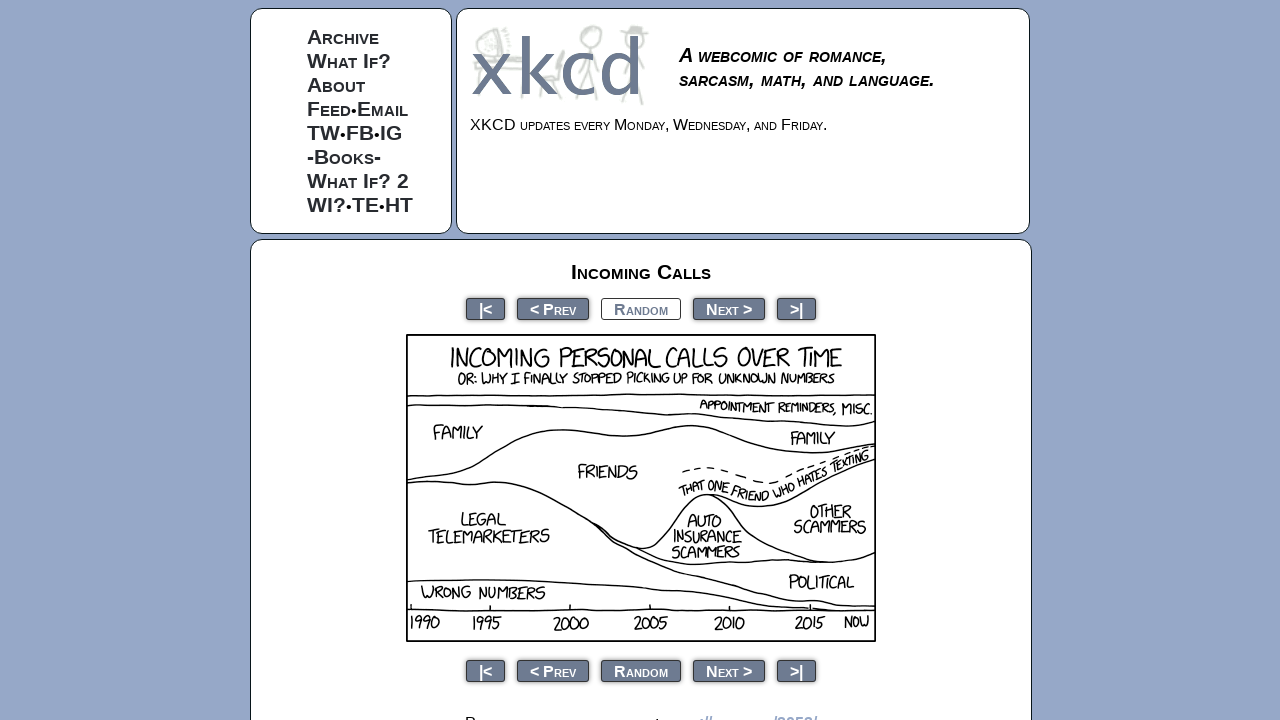